Tests that the Nome field accepts a very long string

Starting URL: https://tc-1-final-parte1.vercel.app/

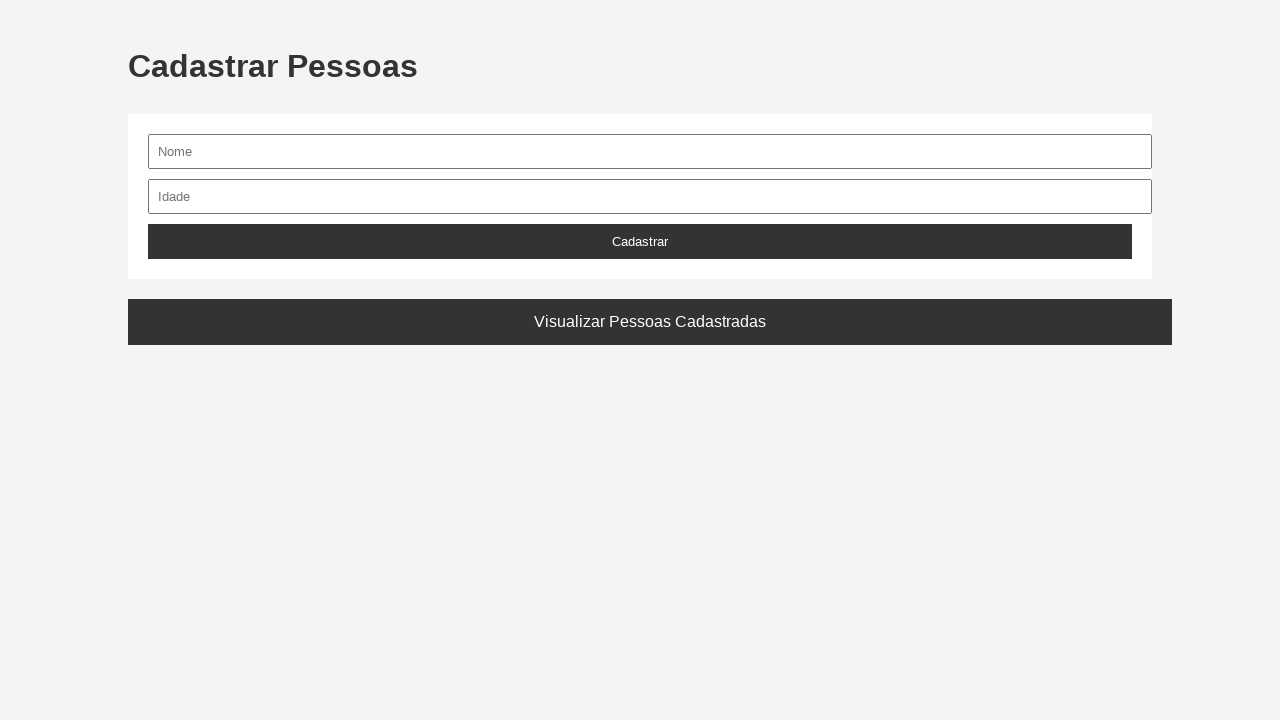

Waited for Nome field to be visible
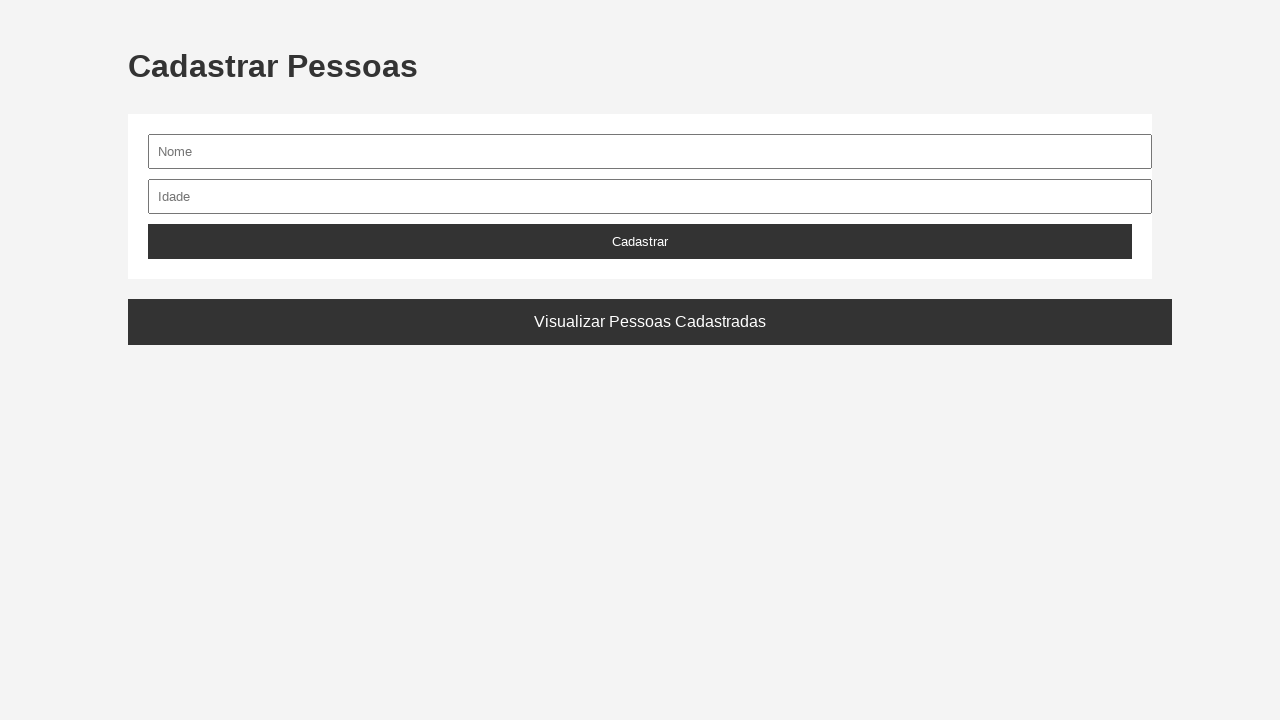

Filled Nome field with a 1000-character string on #nome
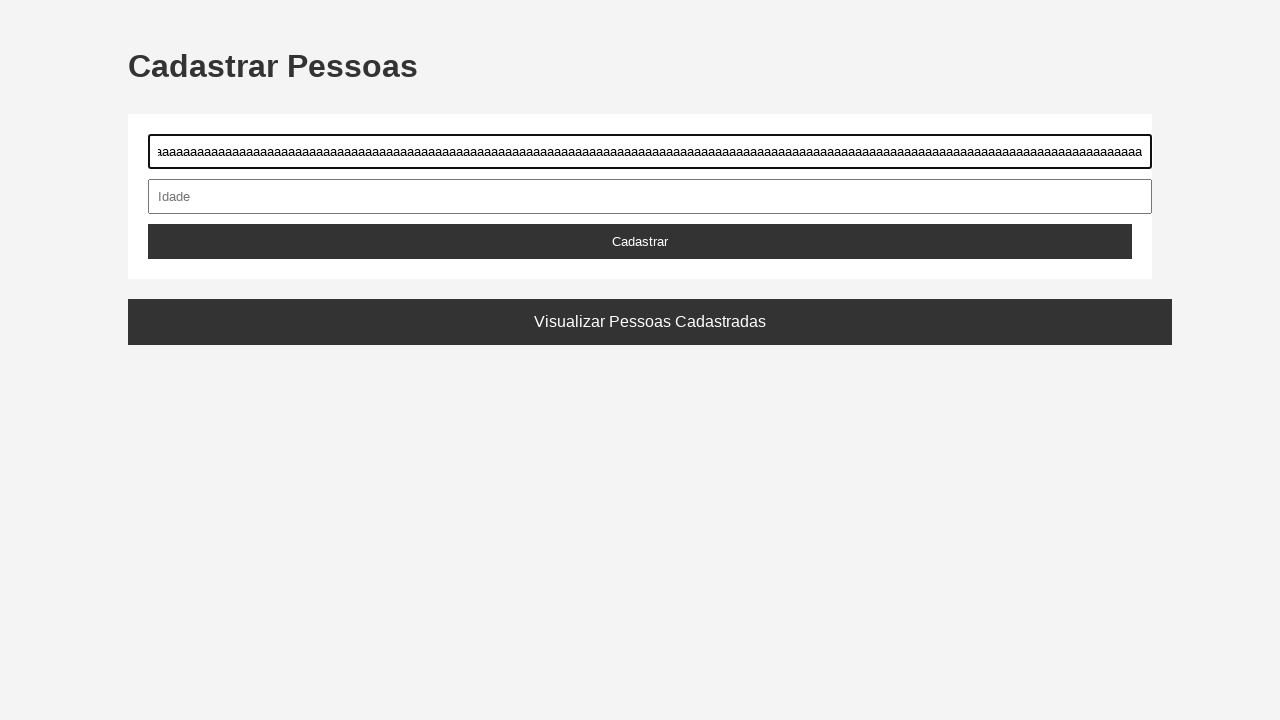

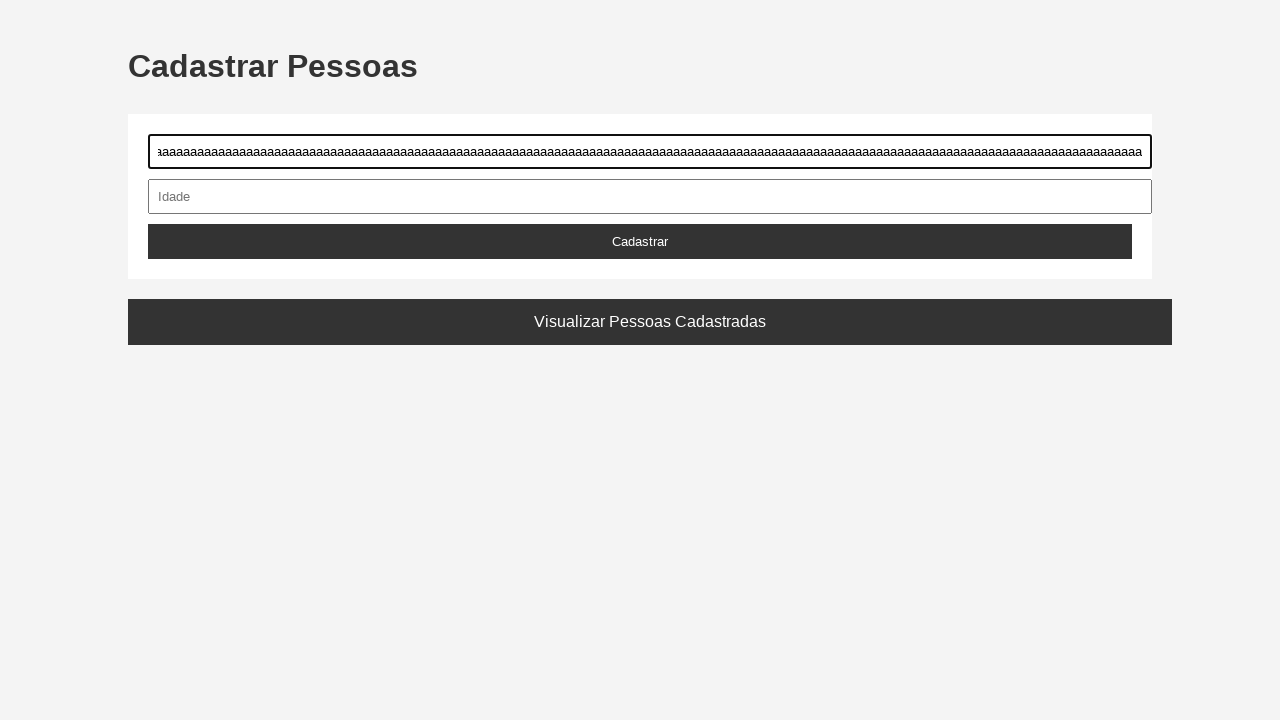